Tests email subscription form by entering a different email address and submitting it

Starting URL: https://itkarijera.ba/html-page/68/it-sektor-u-bih

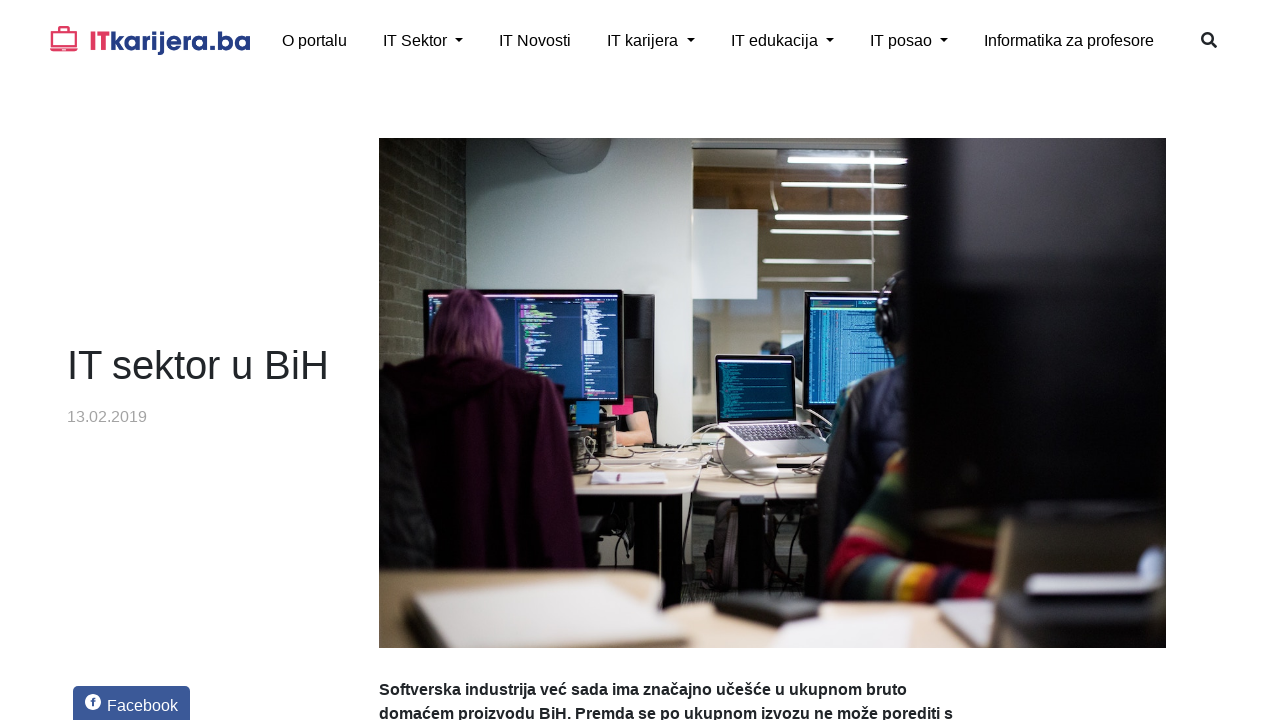

Filled email input field with 'newsletter.sub456@gmail.com' on input[aria-label='Email']
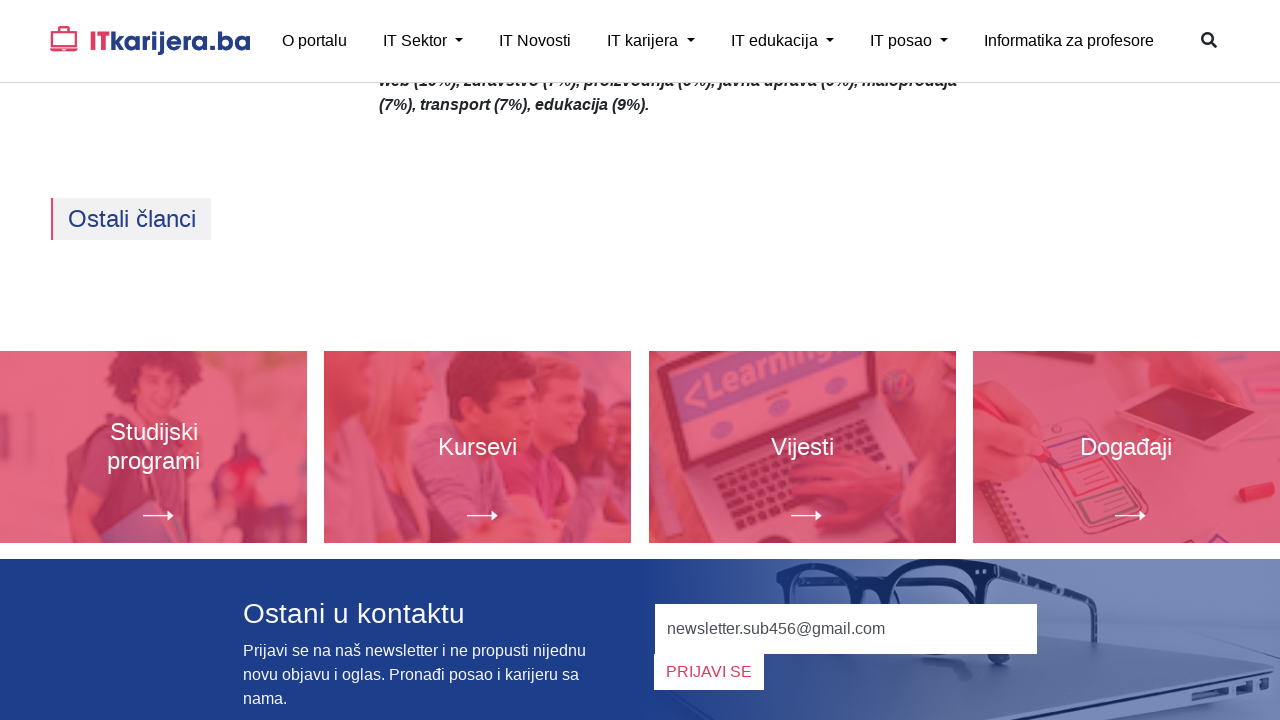

Clicked email subscription submit button at (709, 672) on button.emailbutton.btn.input-group-text.text-red
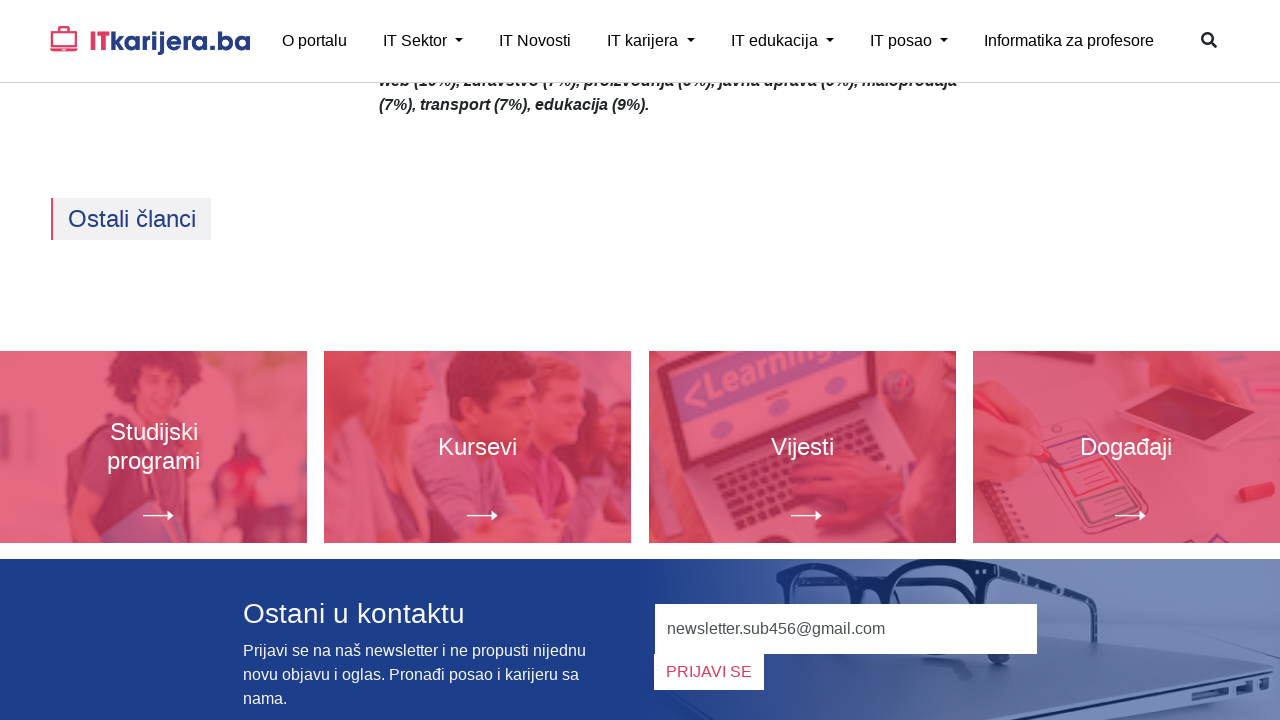

Waited 2 seconds for subscription form response
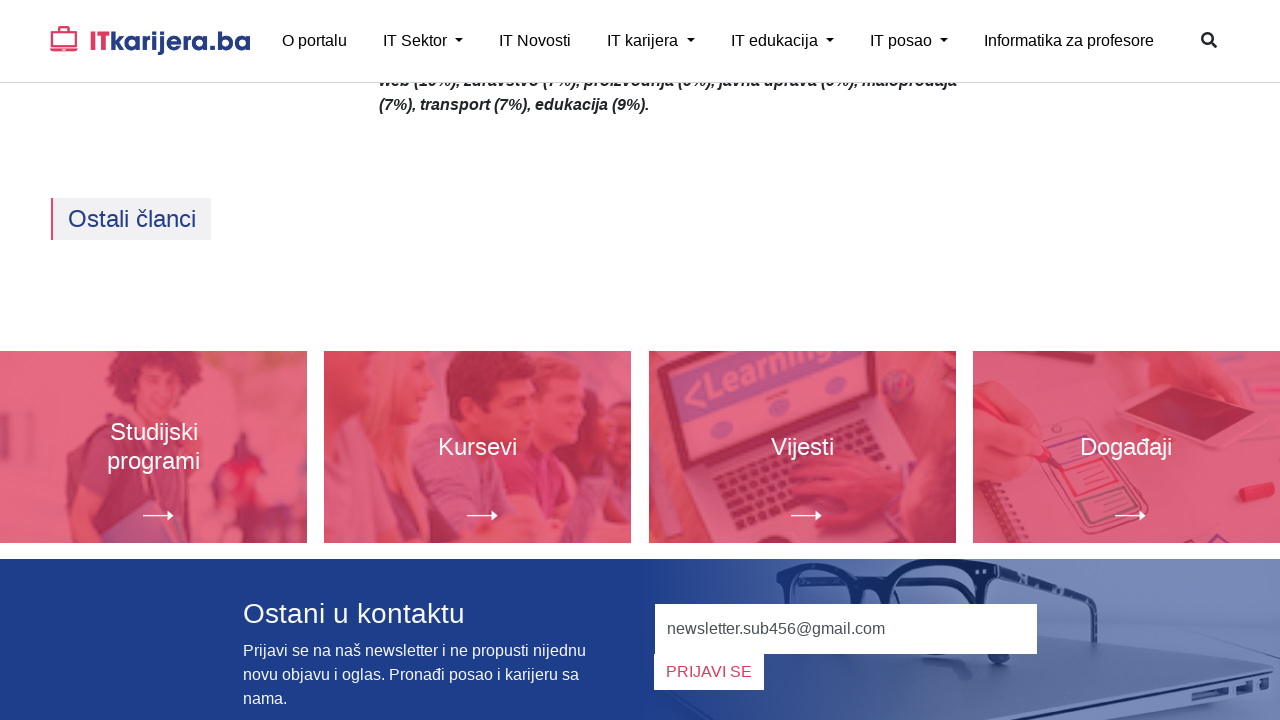

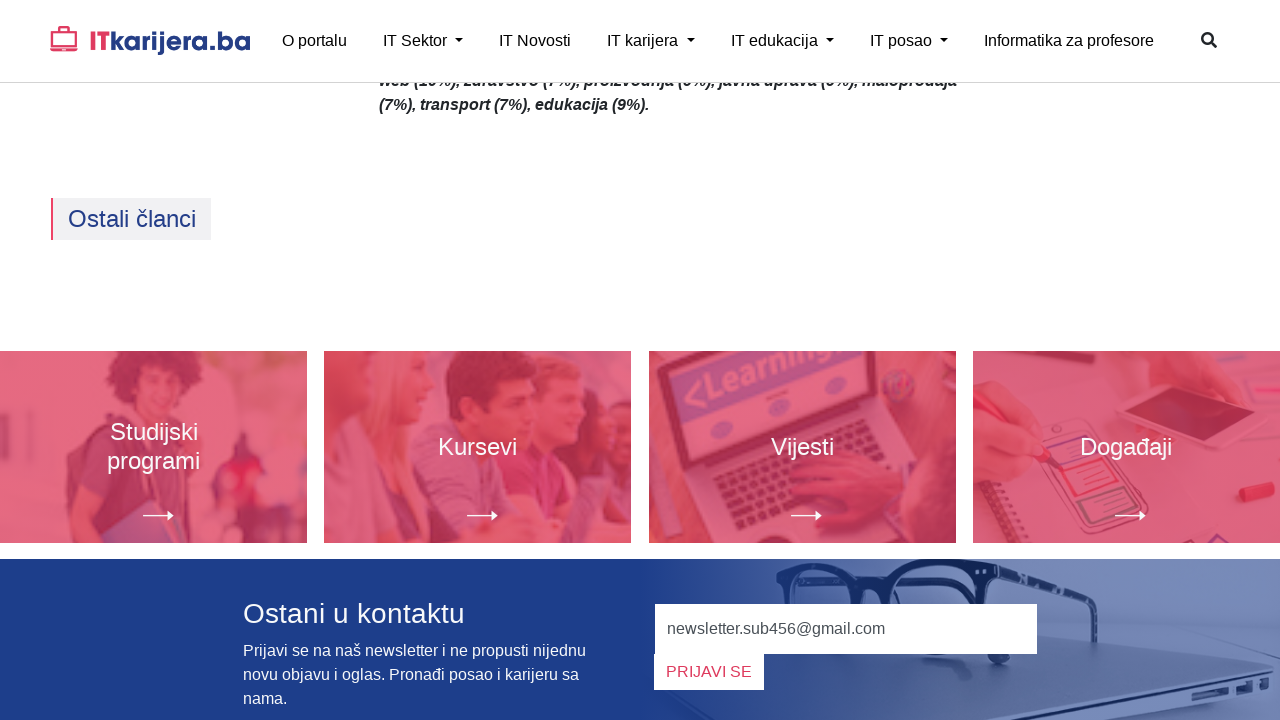